Tests browser navigation methods by navigating to a URL, then using back, forward, and refresh actions

Starting URL: https://testautomationpractice.blogspot.com/

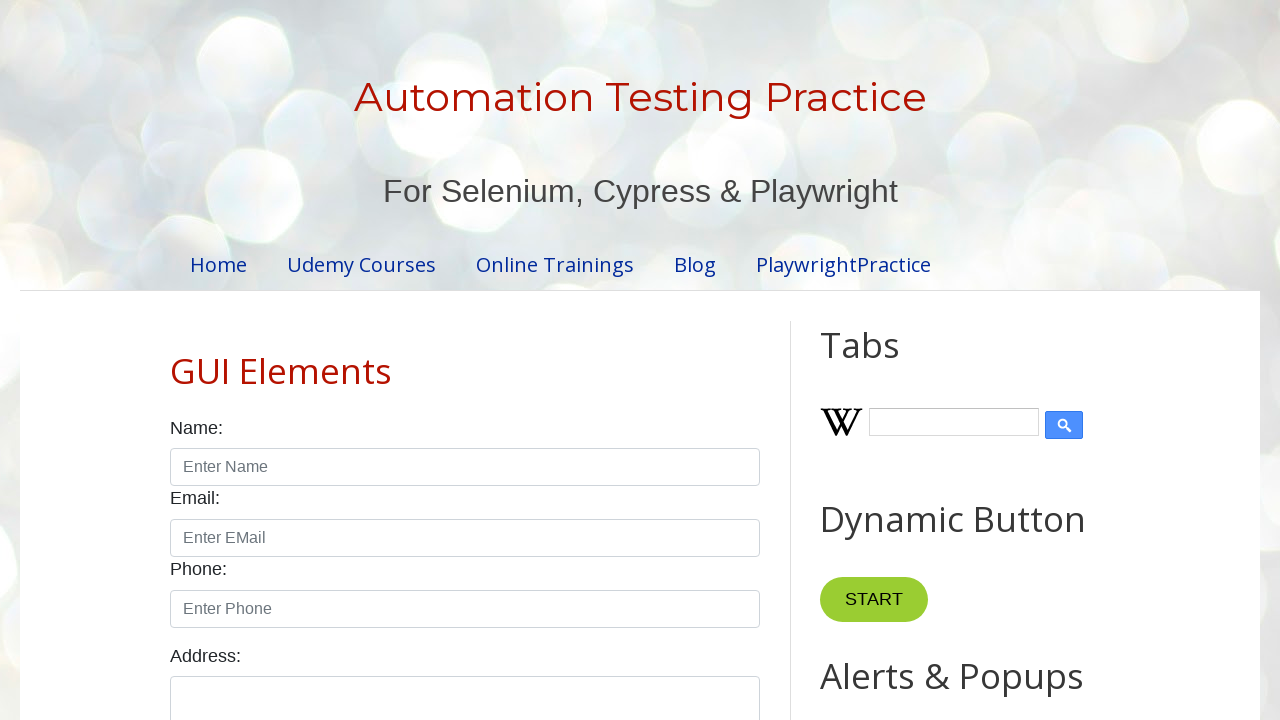

Navigated to https://testautomationpractice.blogspot.com/
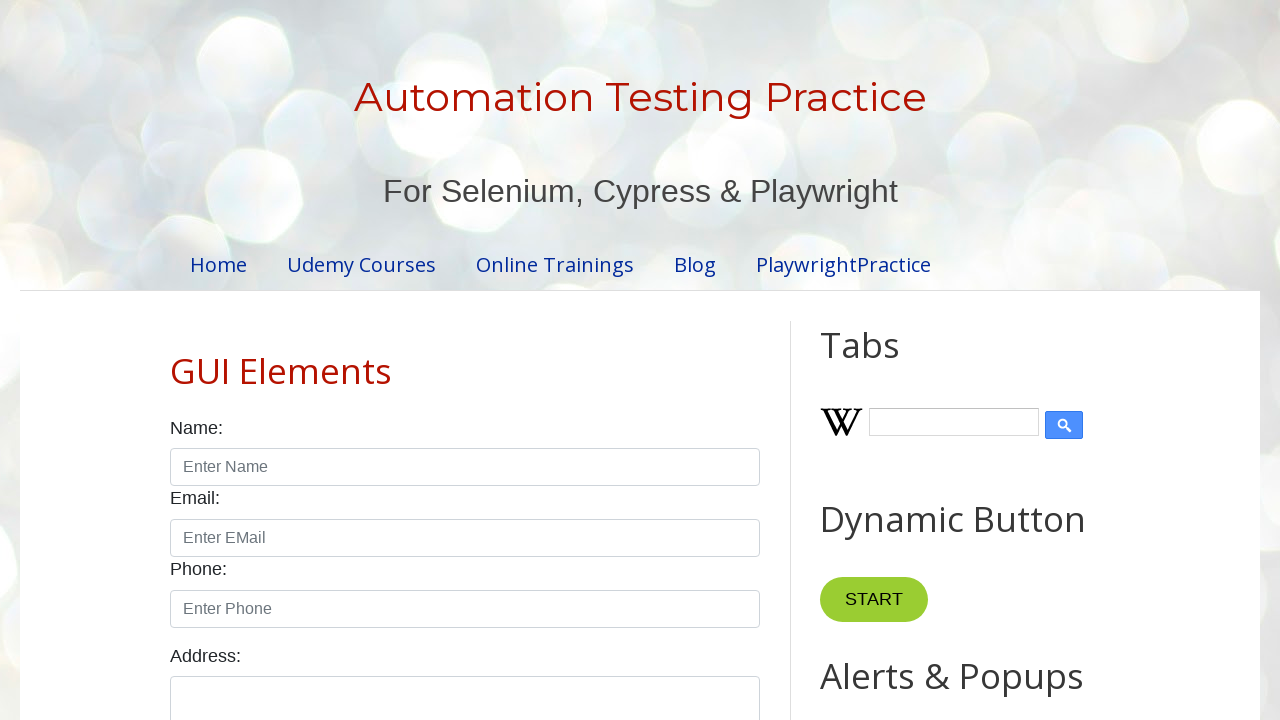

Navigated to https://testautomationpractice.blogspot.com/ again
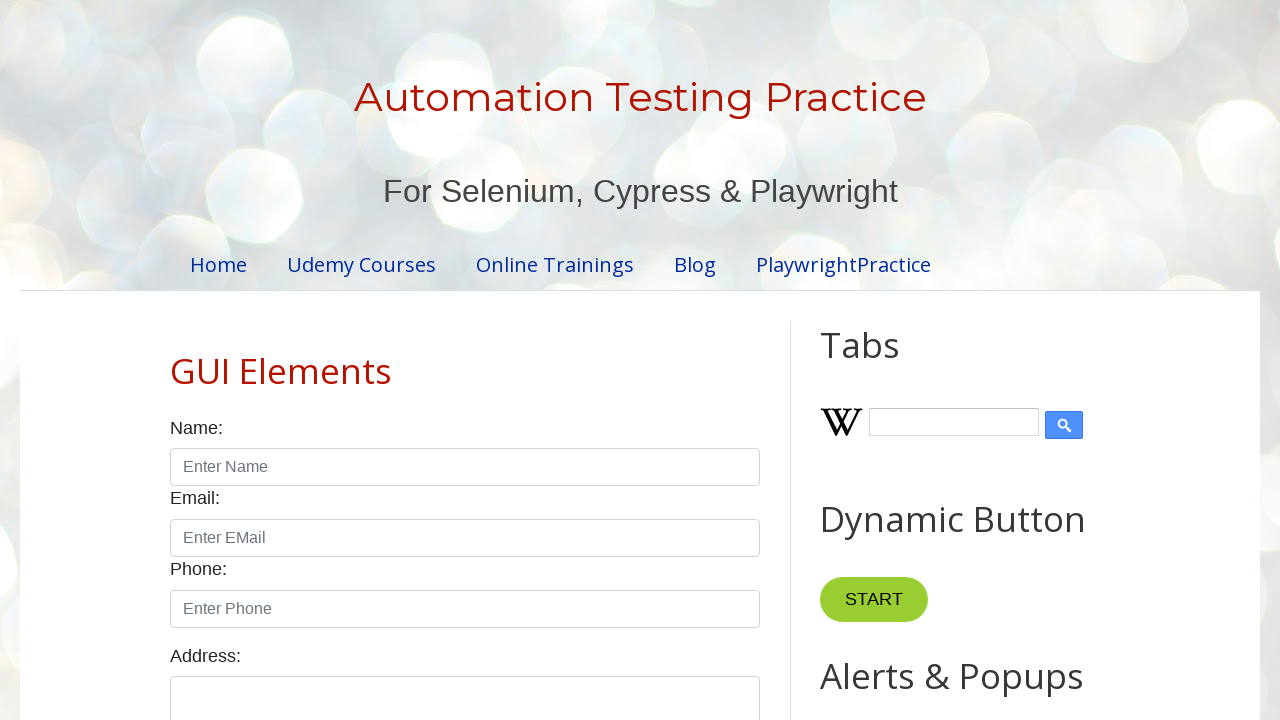

Navigated back to previous page
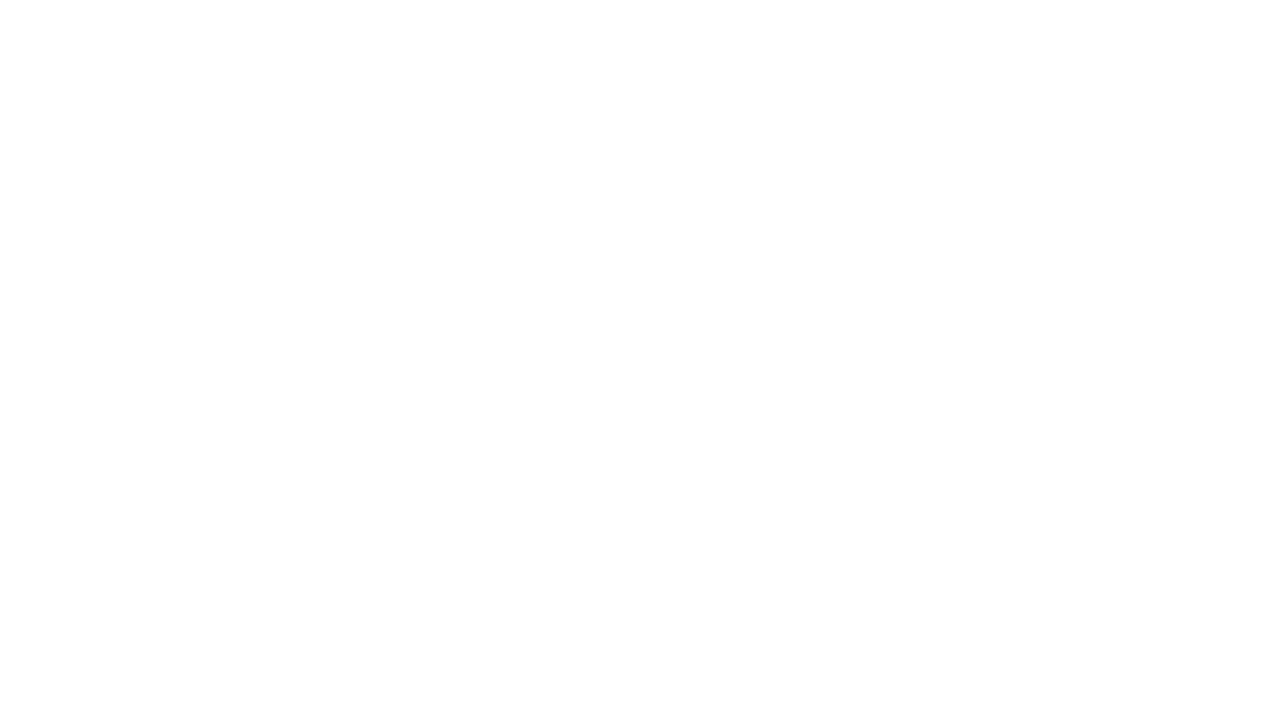

Navigated forward to next page
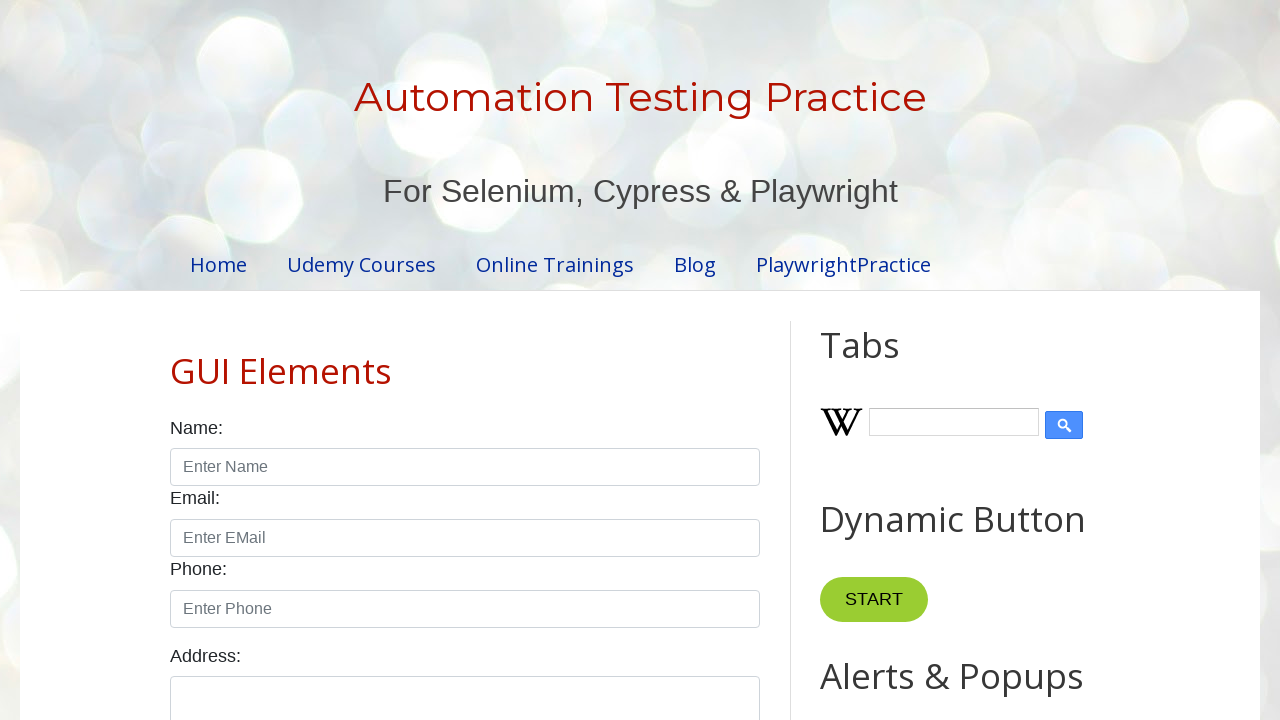

Refreshed the current page
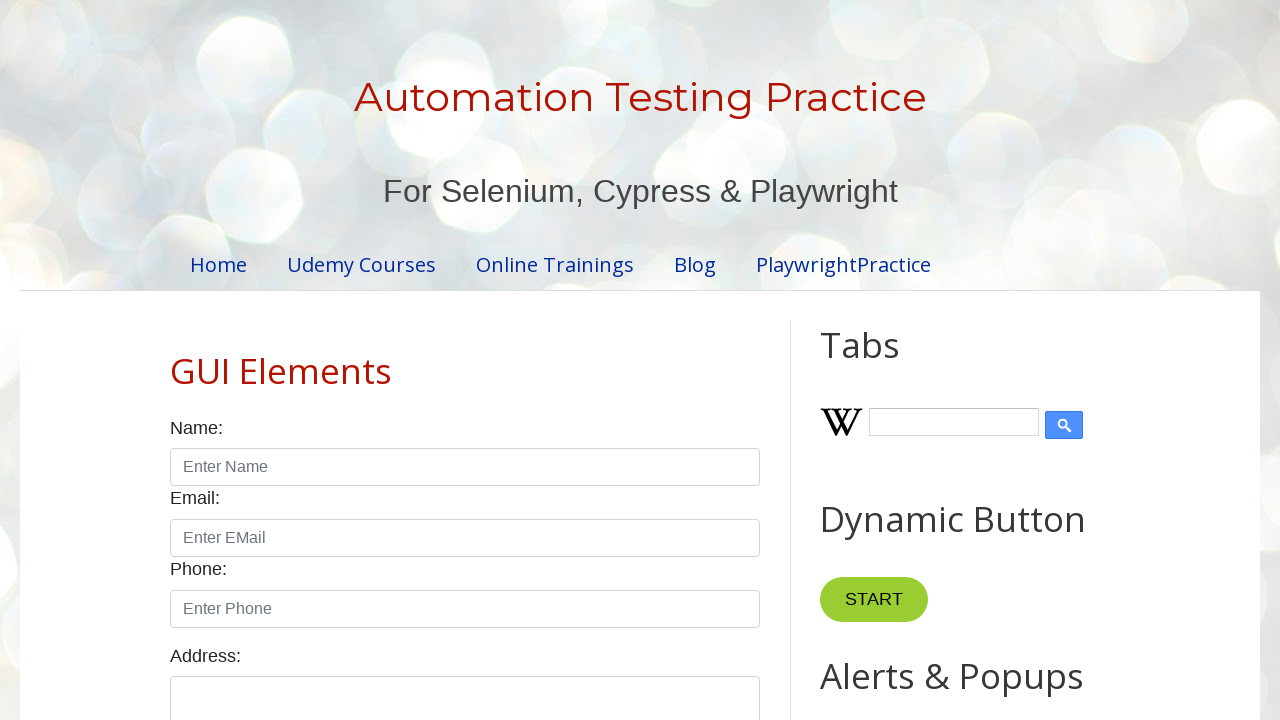

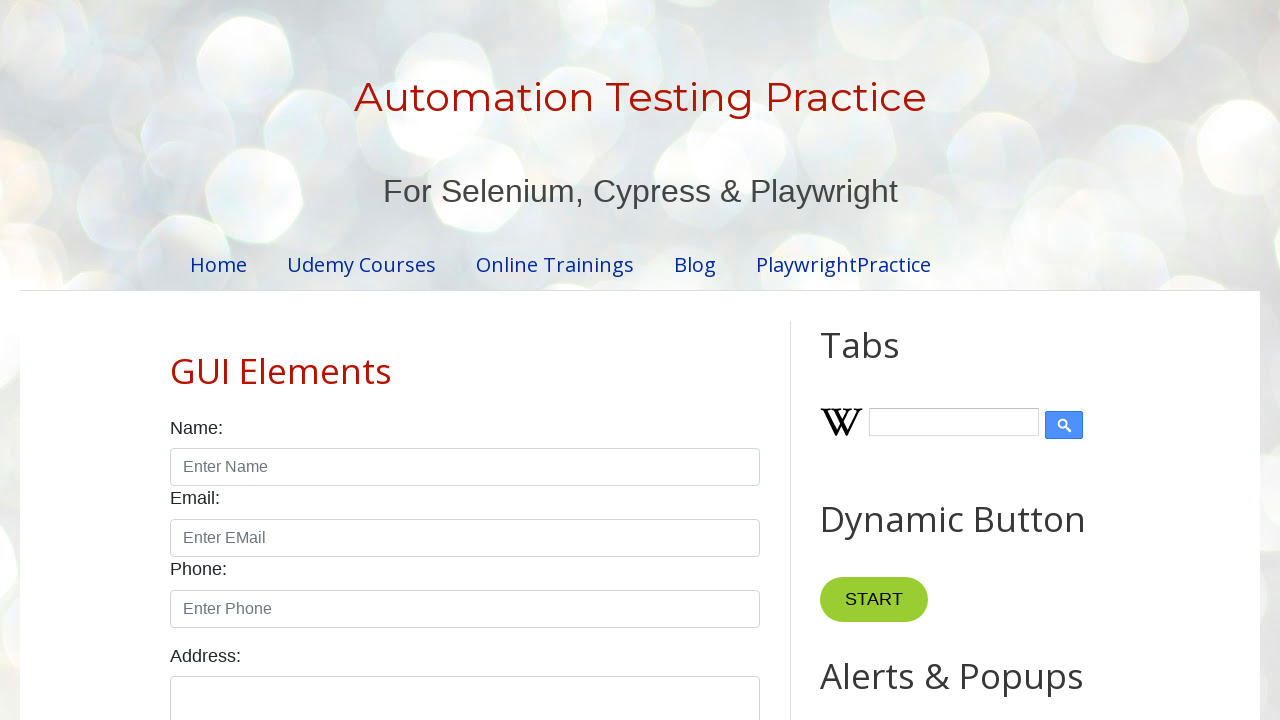